Tests that the currently applied filter is highlighted when switching between All, Active, and Completed

Starting URL: https://demo.playwright.dev/todomvc

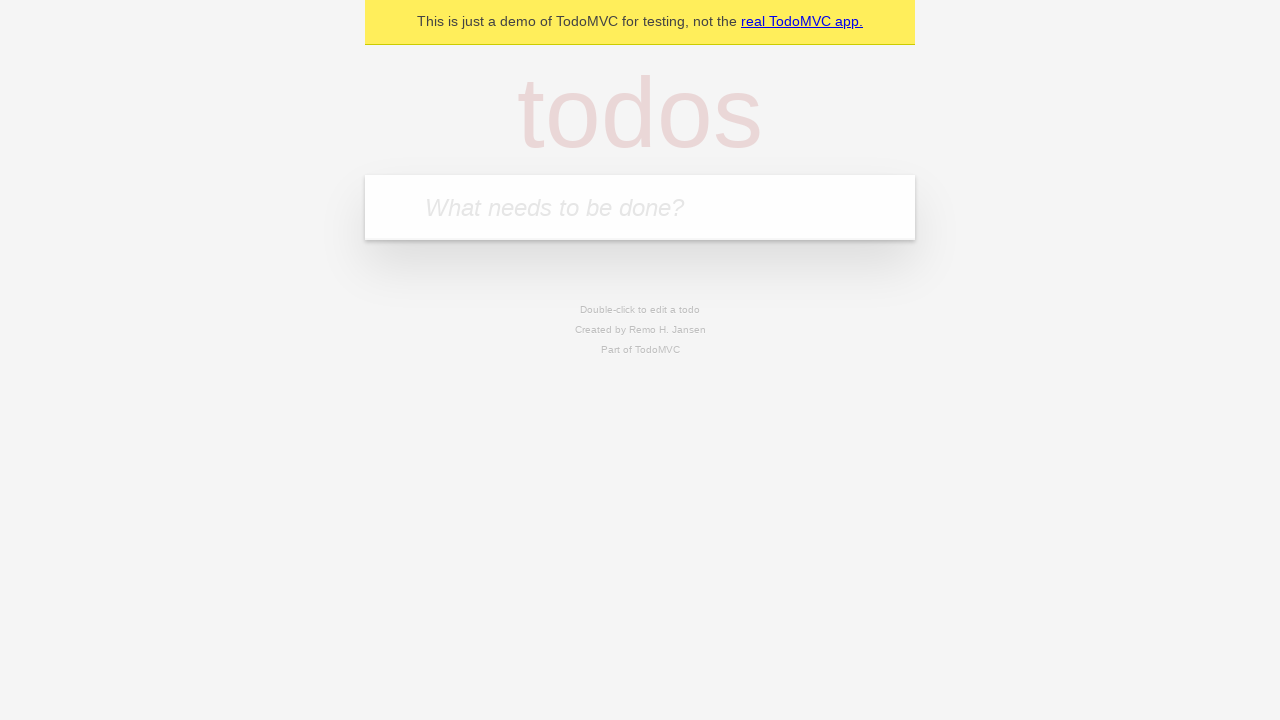

Filled todo input with 'buy some cheese' on internal:attr=[placeholder="What needs to be done?"i]
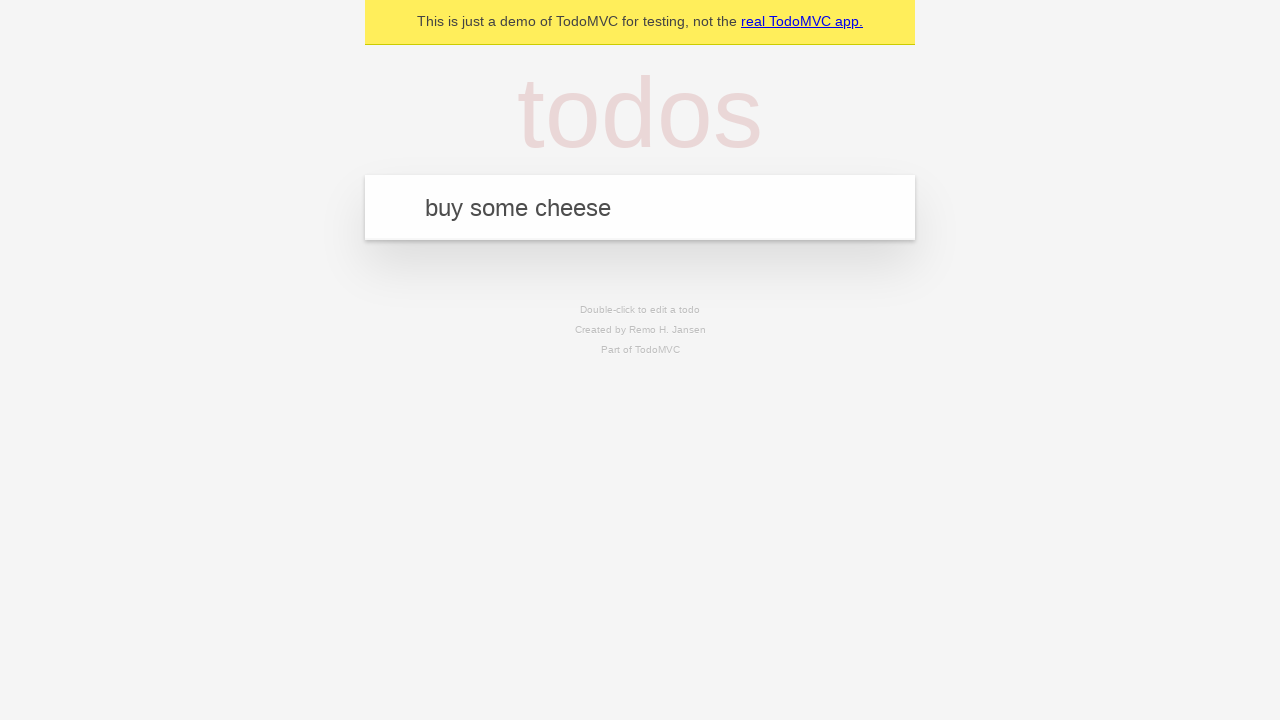

Pressed Enter to add first todo on internal:attr=[placeholder="What needs to be done?"i]
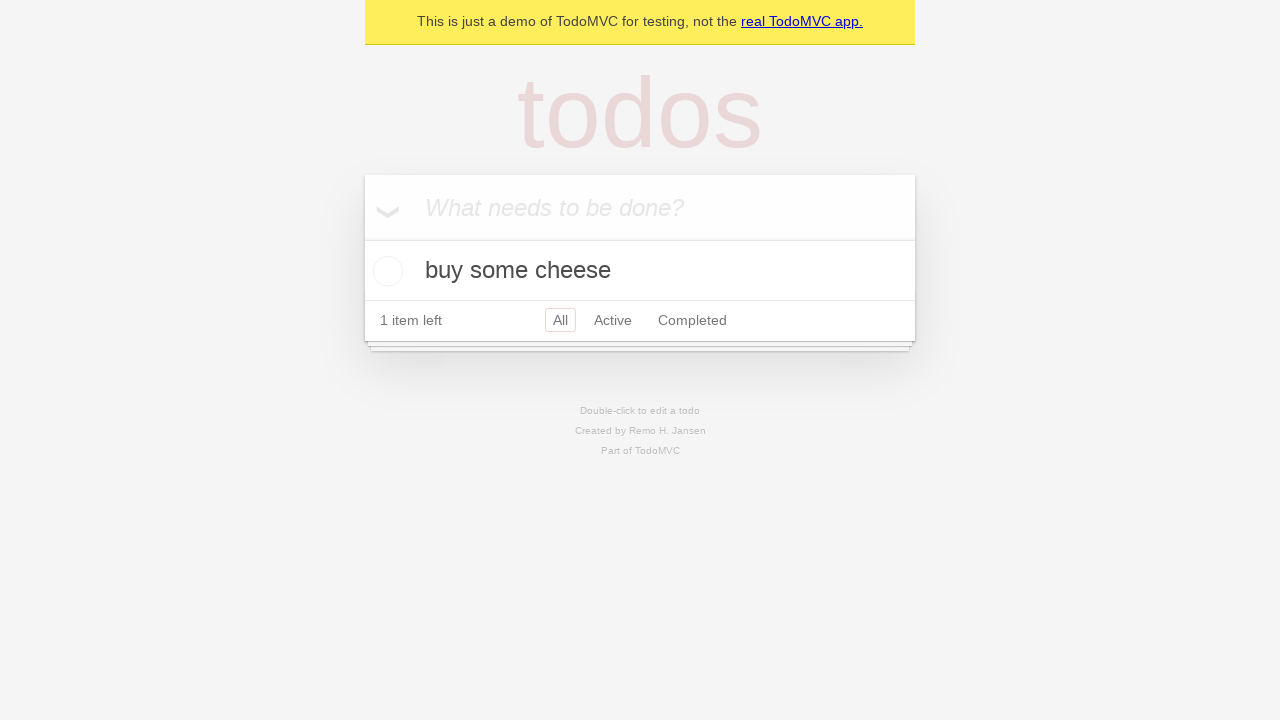

Filled todo input with 'feed the cat' on internal:attr=[placeholder="What needs to be done?"i]
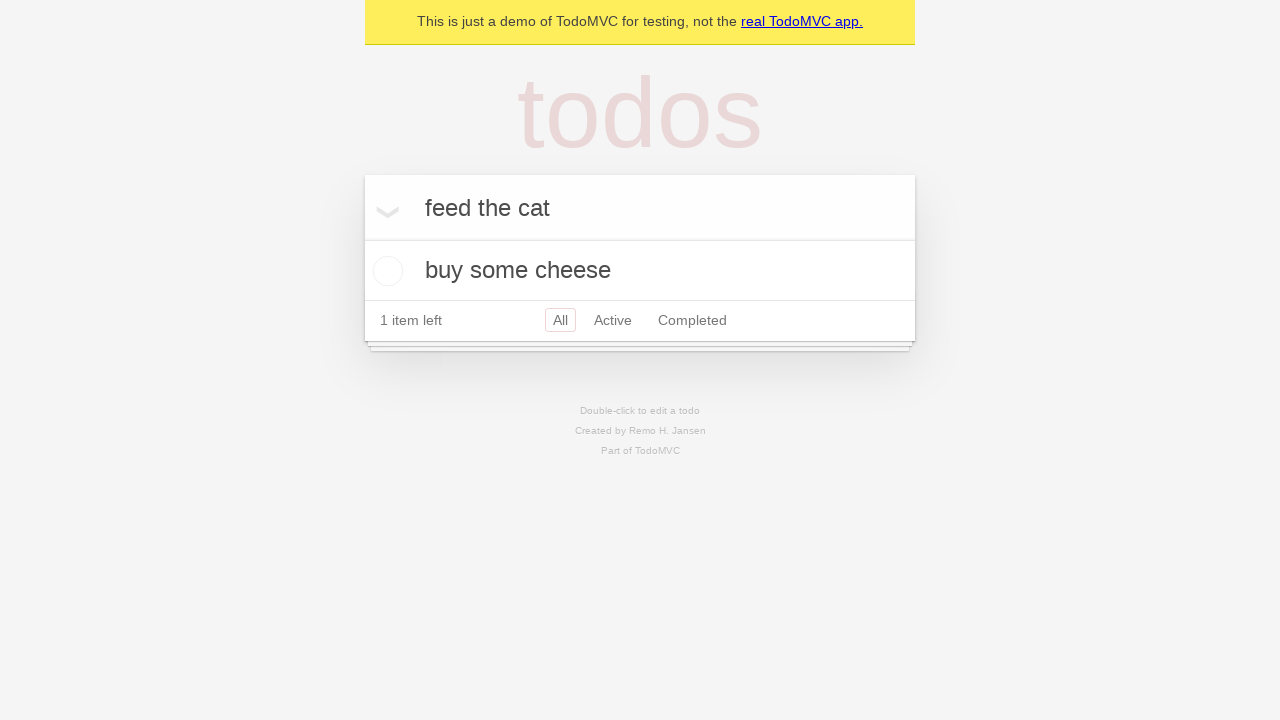

Pressed Enter to add second todo on internal:attr=[placeholder="What needs to be done?"i]
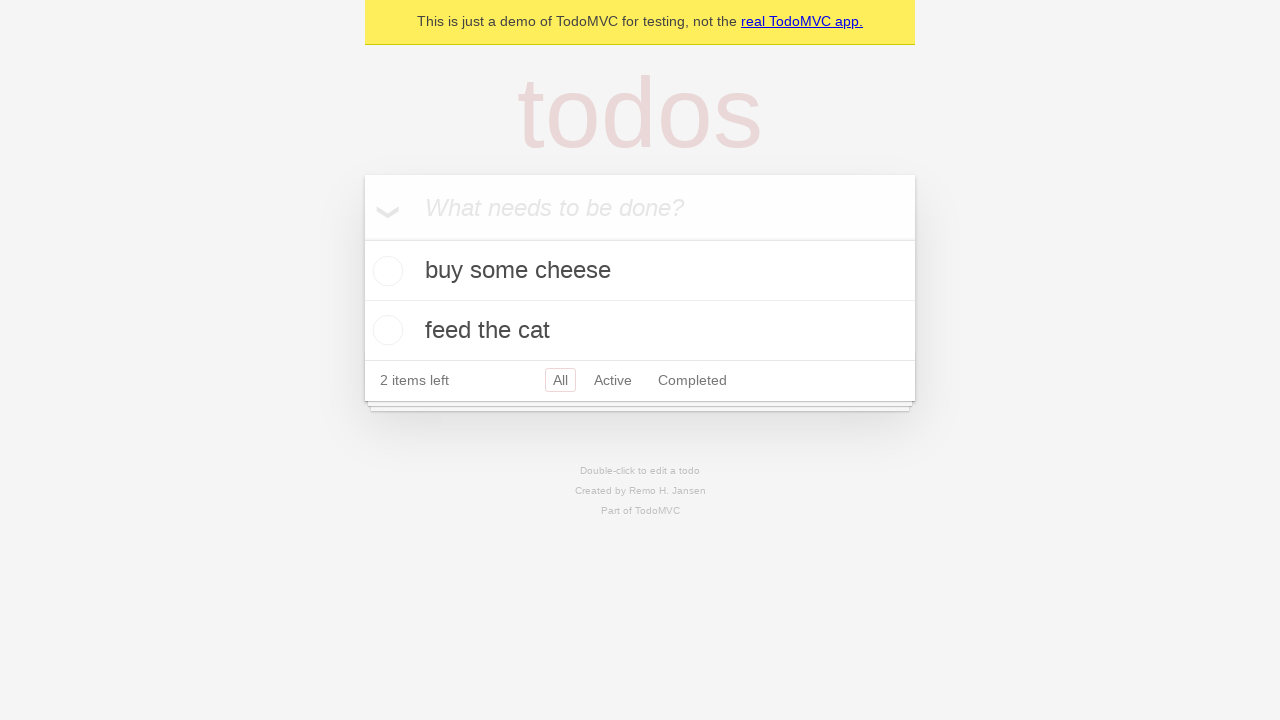

Filled todo input with 'book a doctors appointment' on internal:attr=[placeholder="What needs to be done?"i]
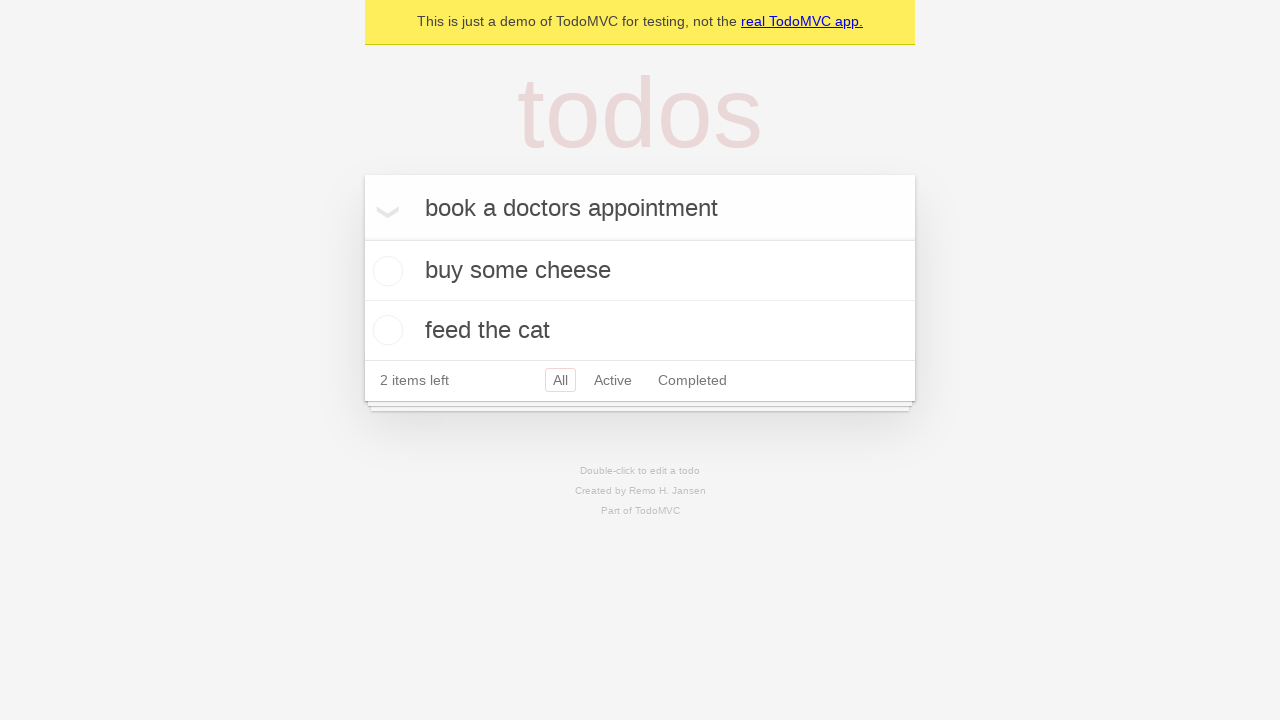

Pressed Enter to add third todo on internal:attr=[placeholder="What needs to be done?"i]
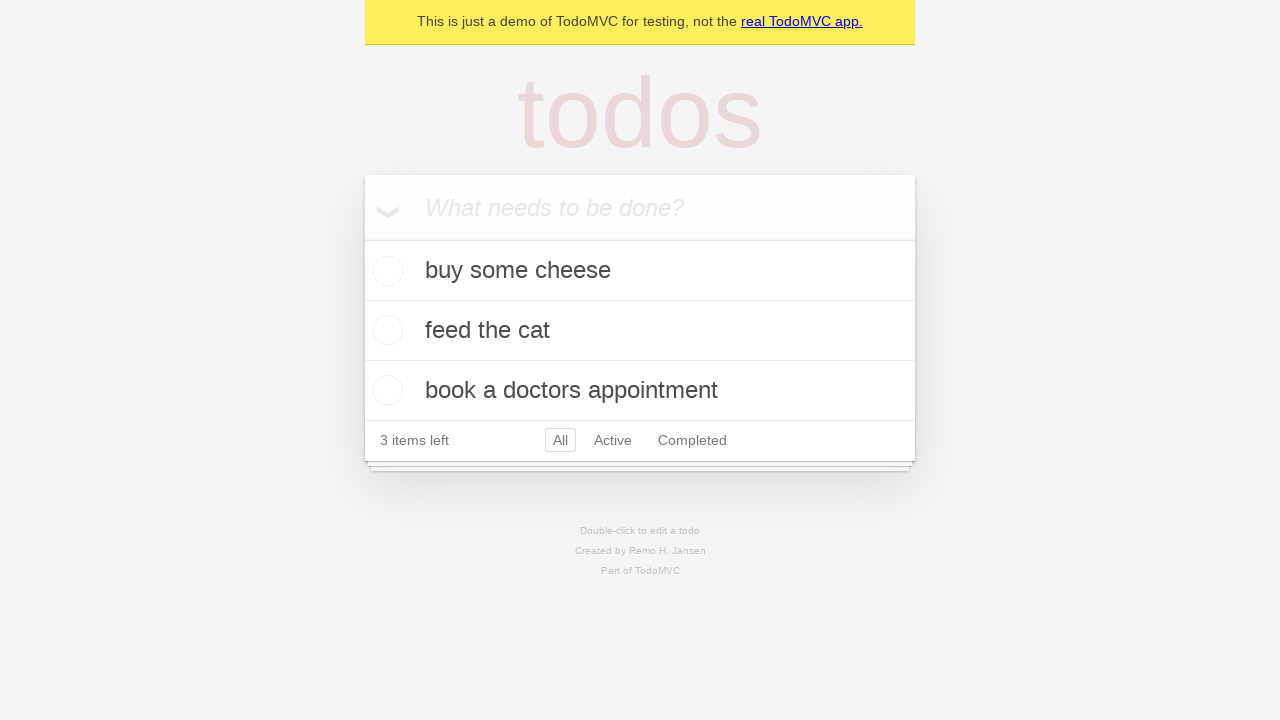

Waited for all 3 todos to be created
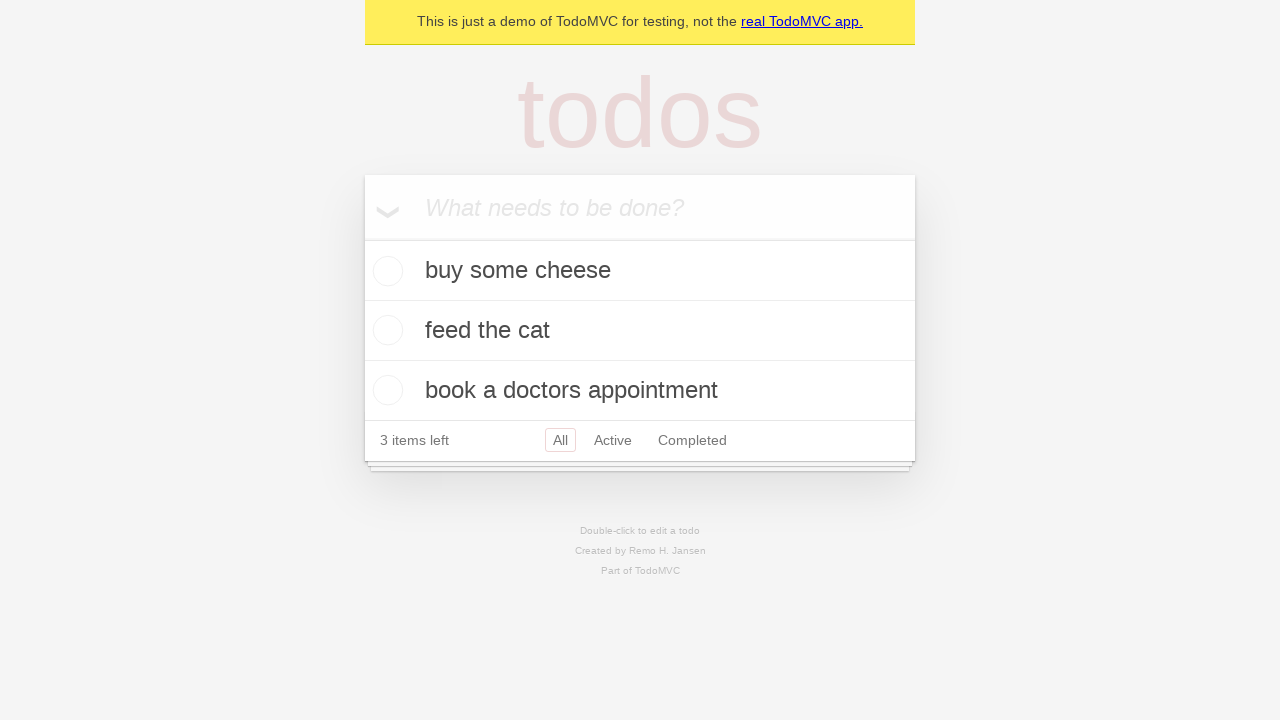

Clicked Active filter link at (613, 440) on internal:role=link[name="Active"i]
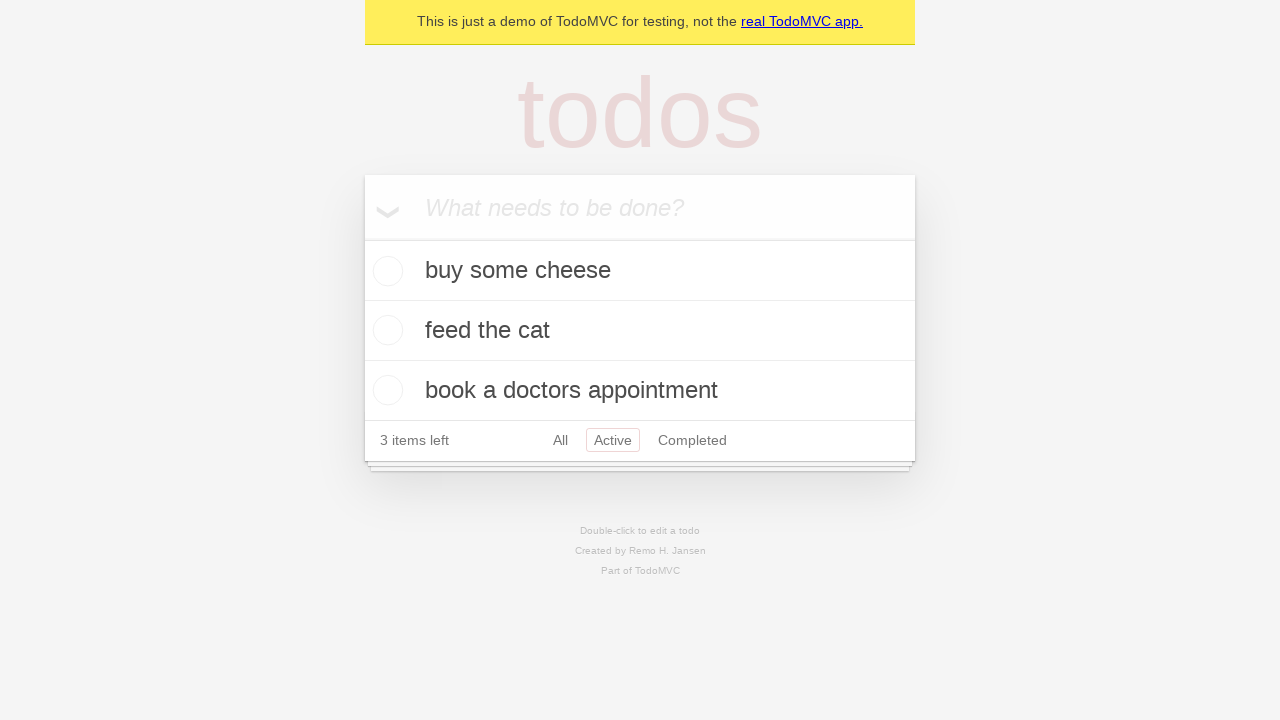

Verified Active filter is now highlighted
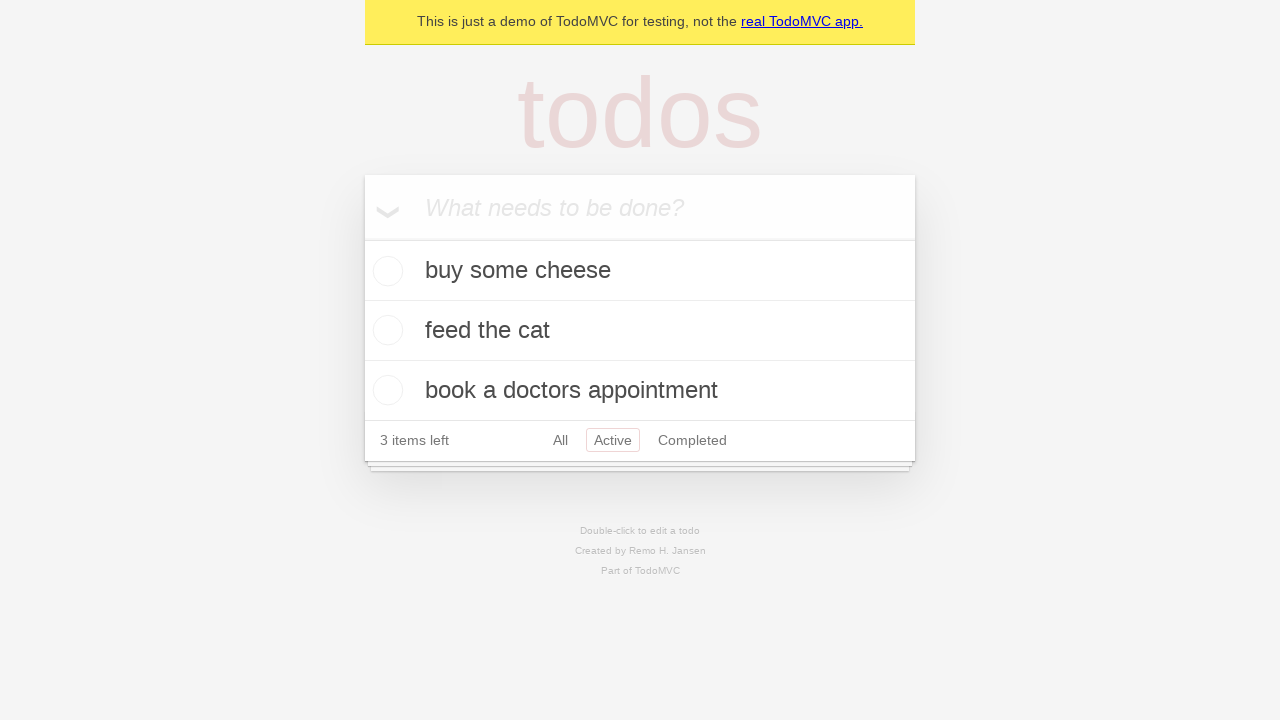

Clicked Completed filter link at (692, 440) on internal:role=link[name="Completed"i]
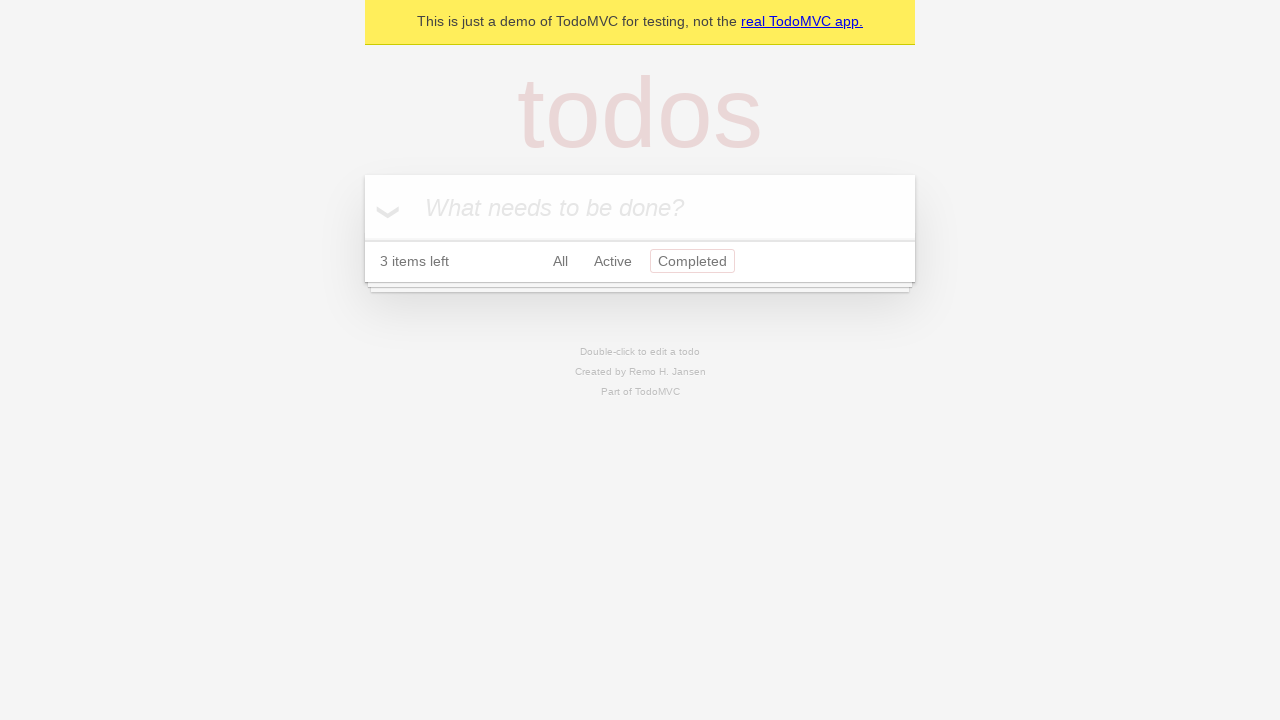

Verified Completed filter is now highlighted
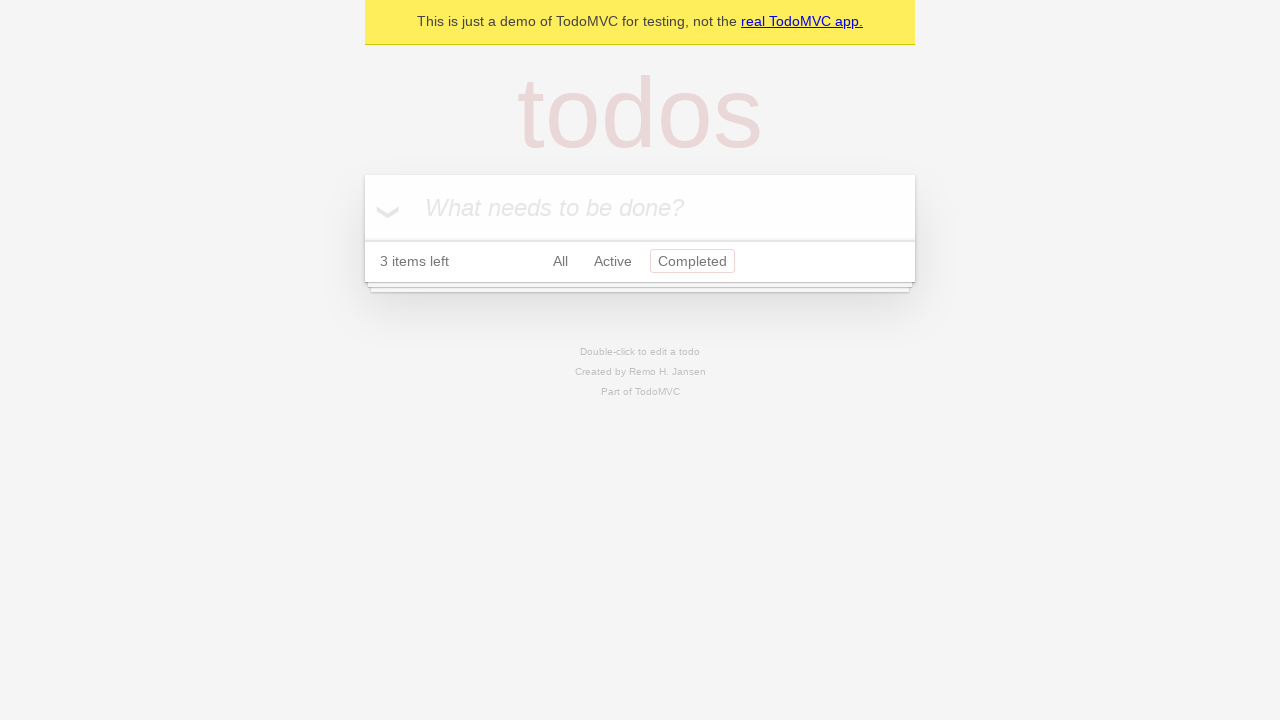

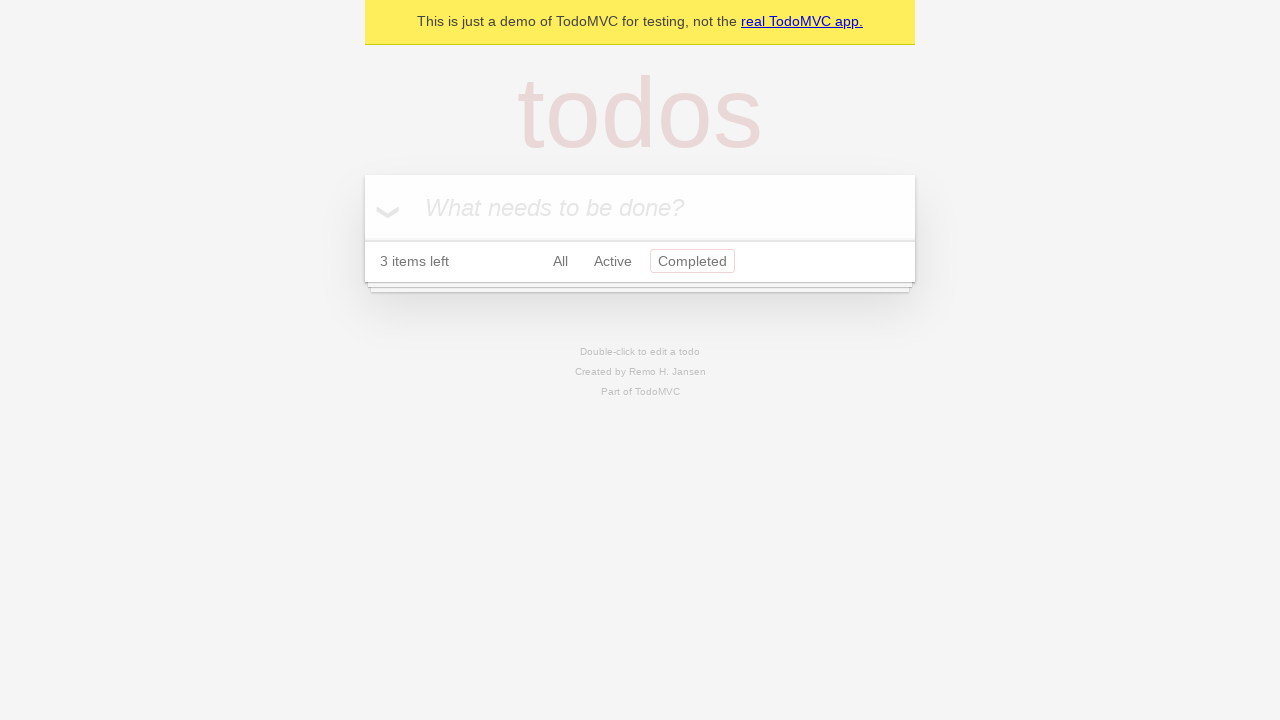